Tests that new todo items are appended to the bottom of the list by creating 3 items

Starting URL: https://demo.playwright.dev/todomvc

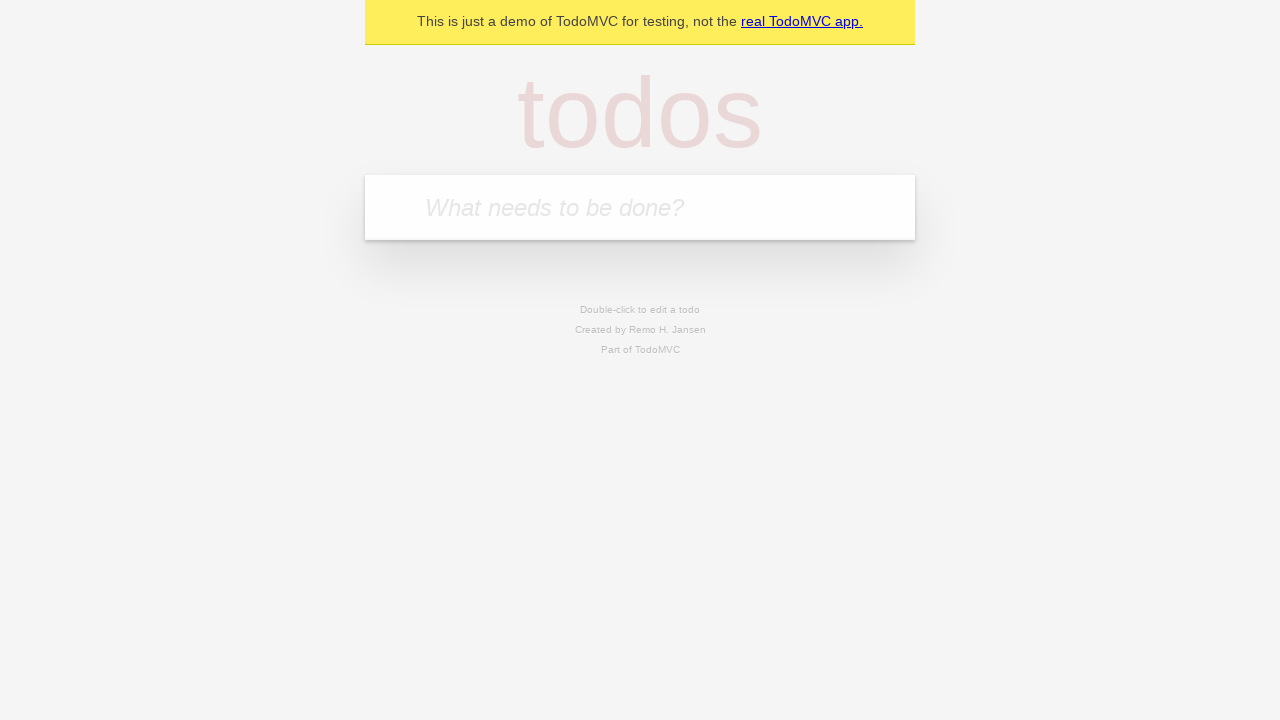

Filled todo input with 'buy some cheese' on internal:attr=[placeholder="What needs to be done?"i]
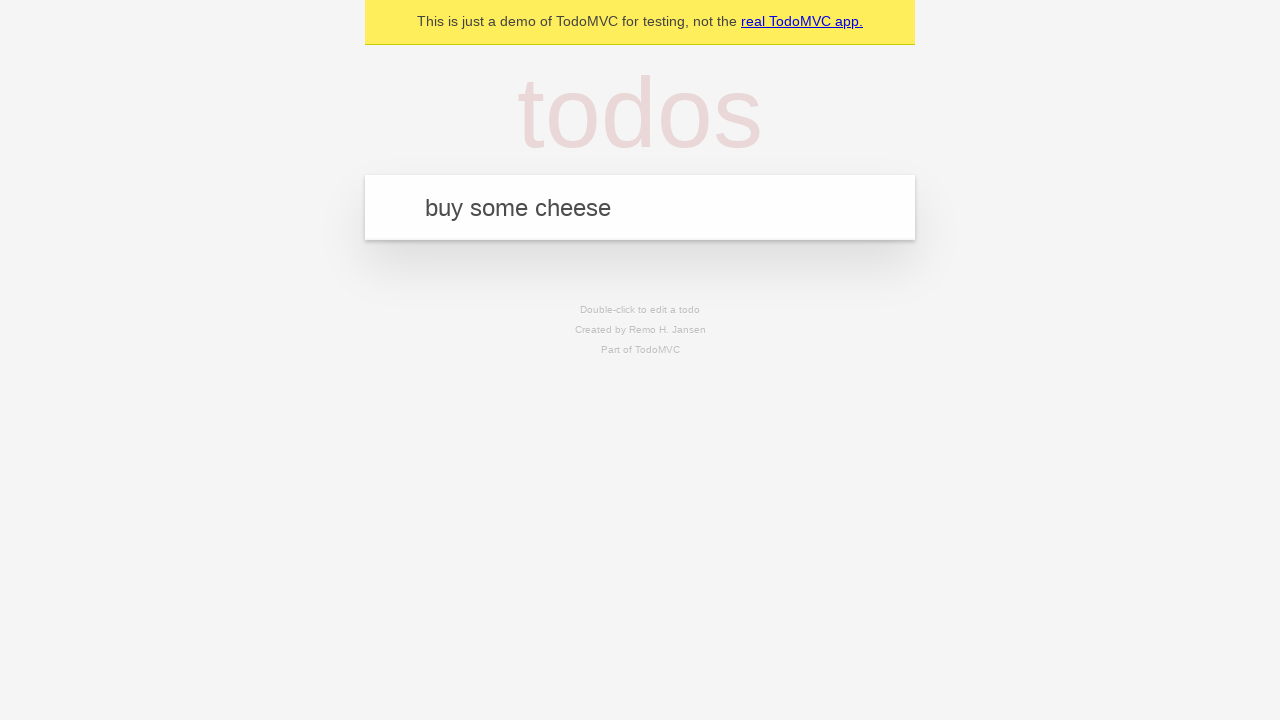

Pressed Enter to add first todo item on internal:attr=[placeholder="What needs to be done?"i]
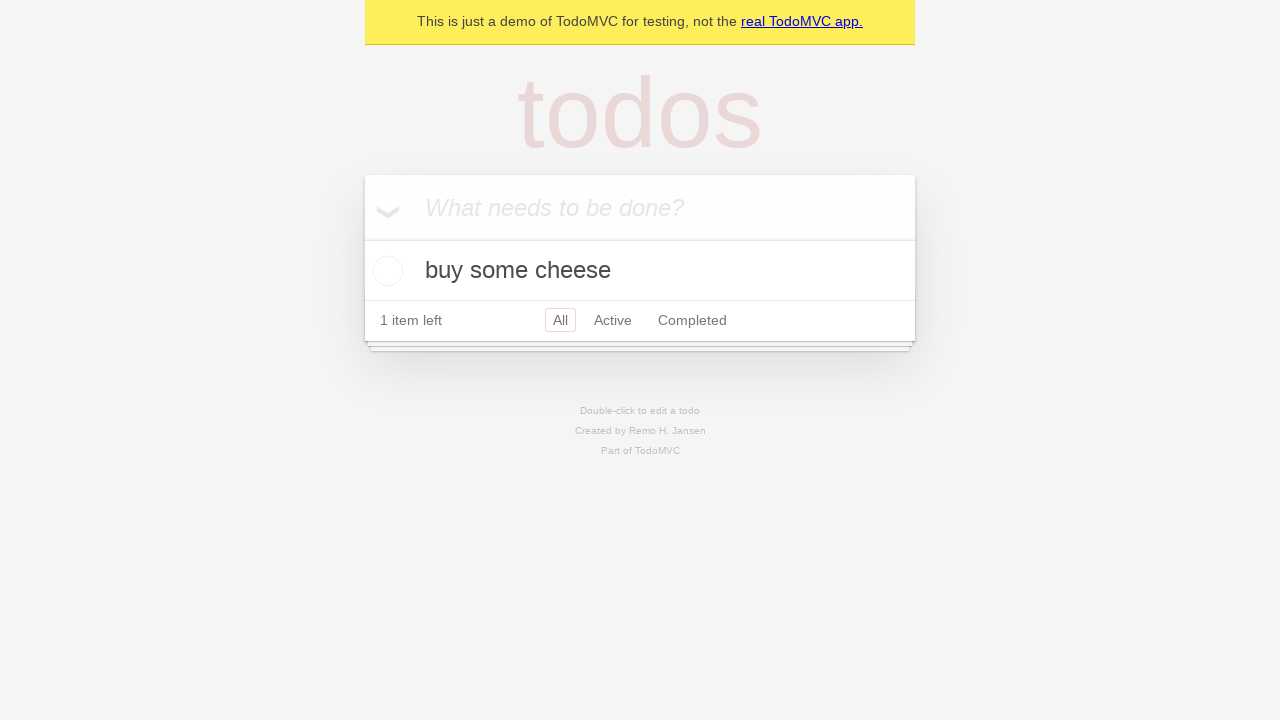

Filled todo input with 'feed the cat' on internal:attr=[placeholder="What needs to be done?"i]
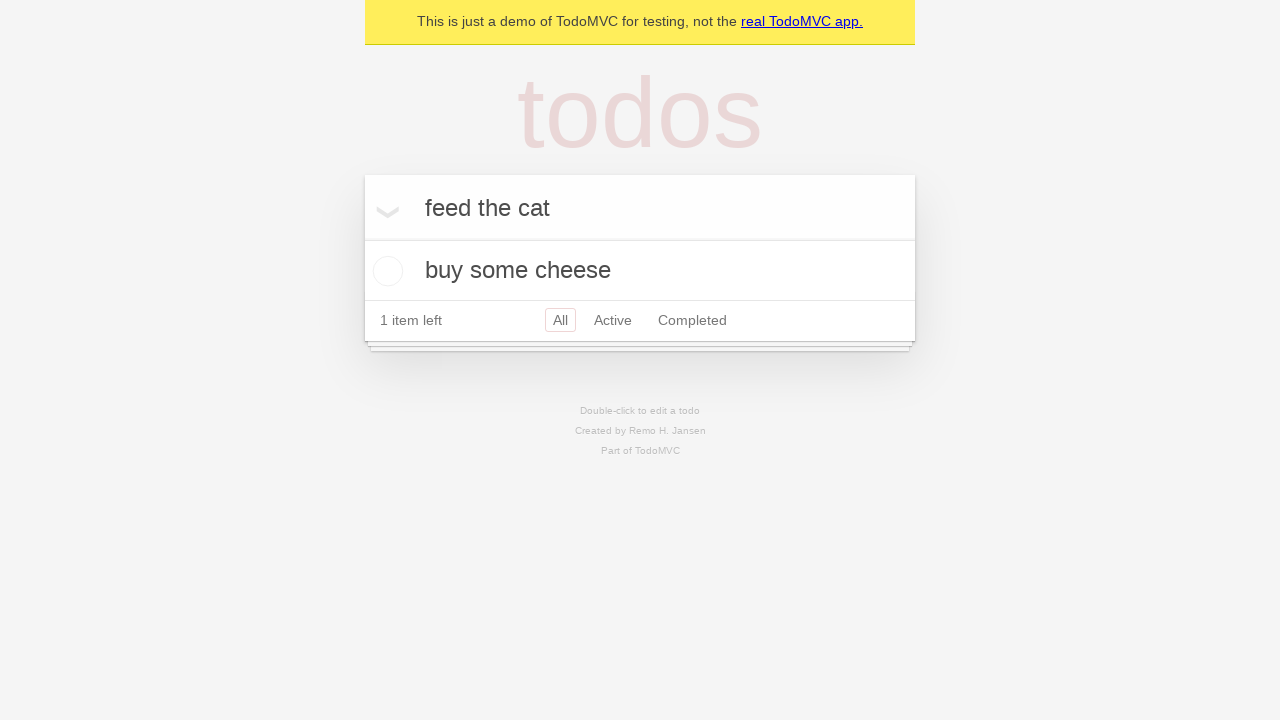

Pressed Enter to add second todo item on internal:attr=[placeholder="What needs to be done?"i]
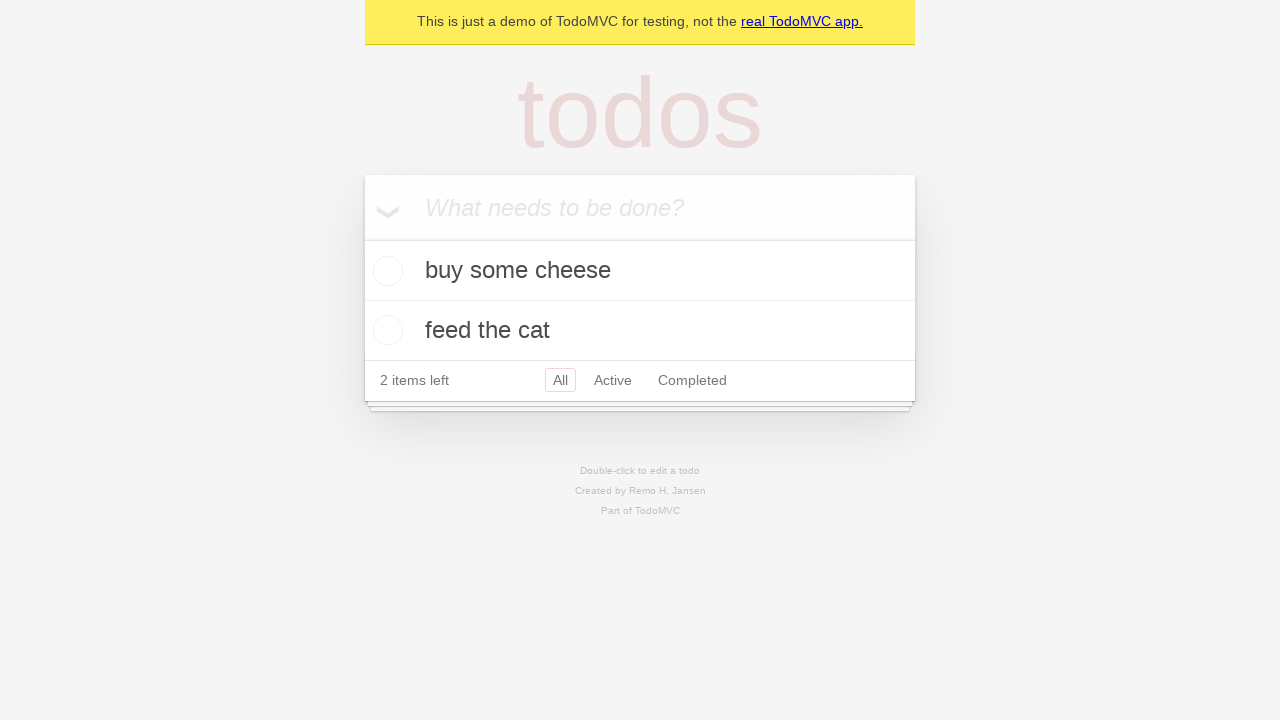

Filled todo input with 'book a doctors appointment' on internal:attr=[placeholder="What needs to be done?"i]
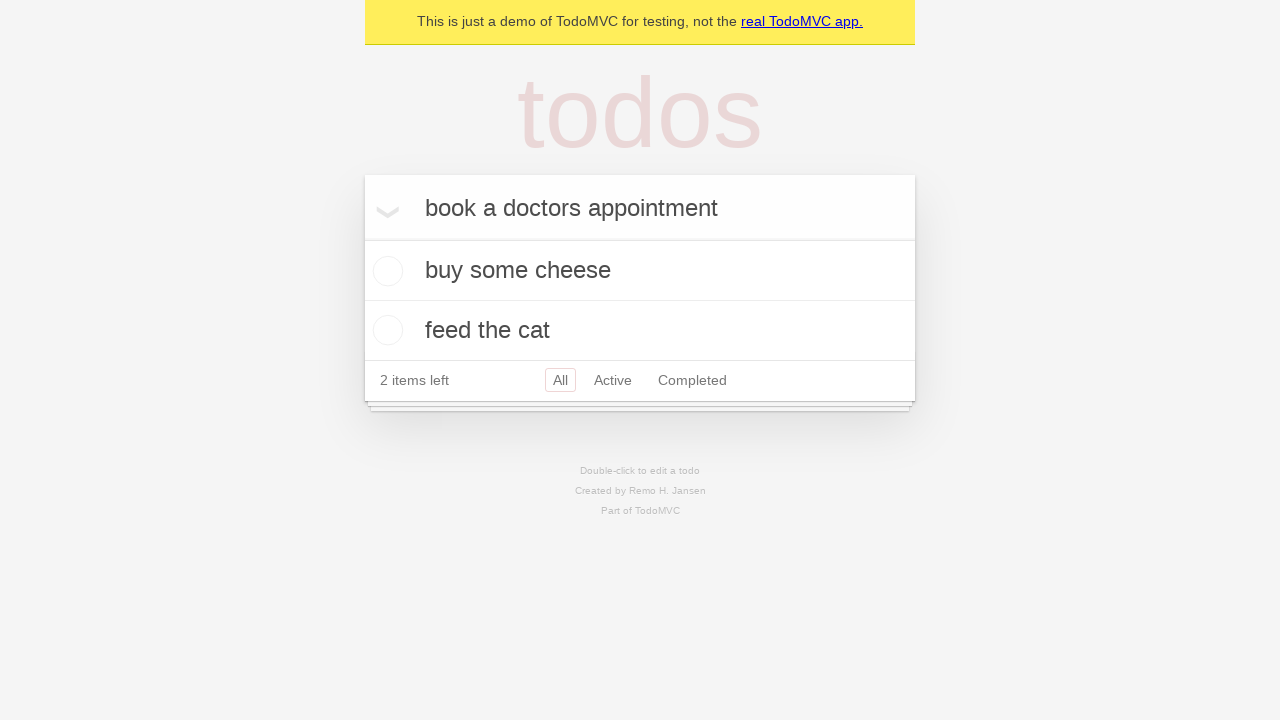

Pressed Enter to add third todo item on internal:attr=[placeholder="What needs to be done?"i]
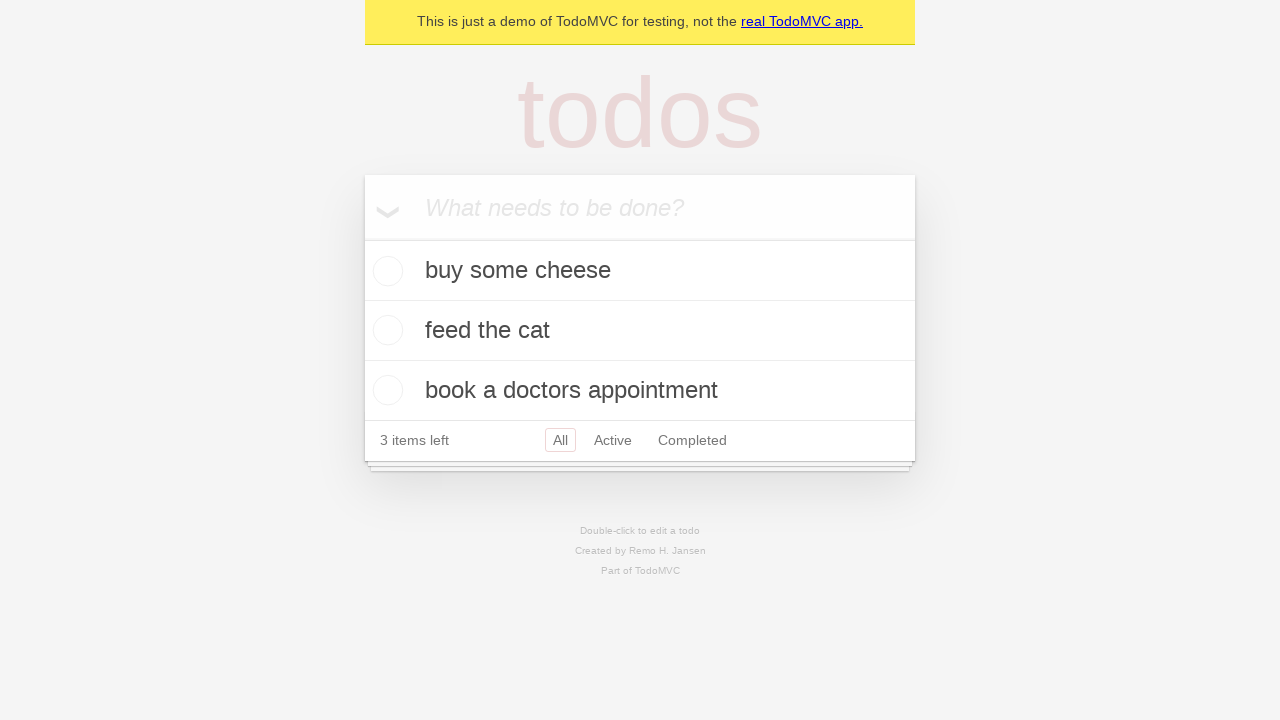

Waited for third todo item to appear in the list
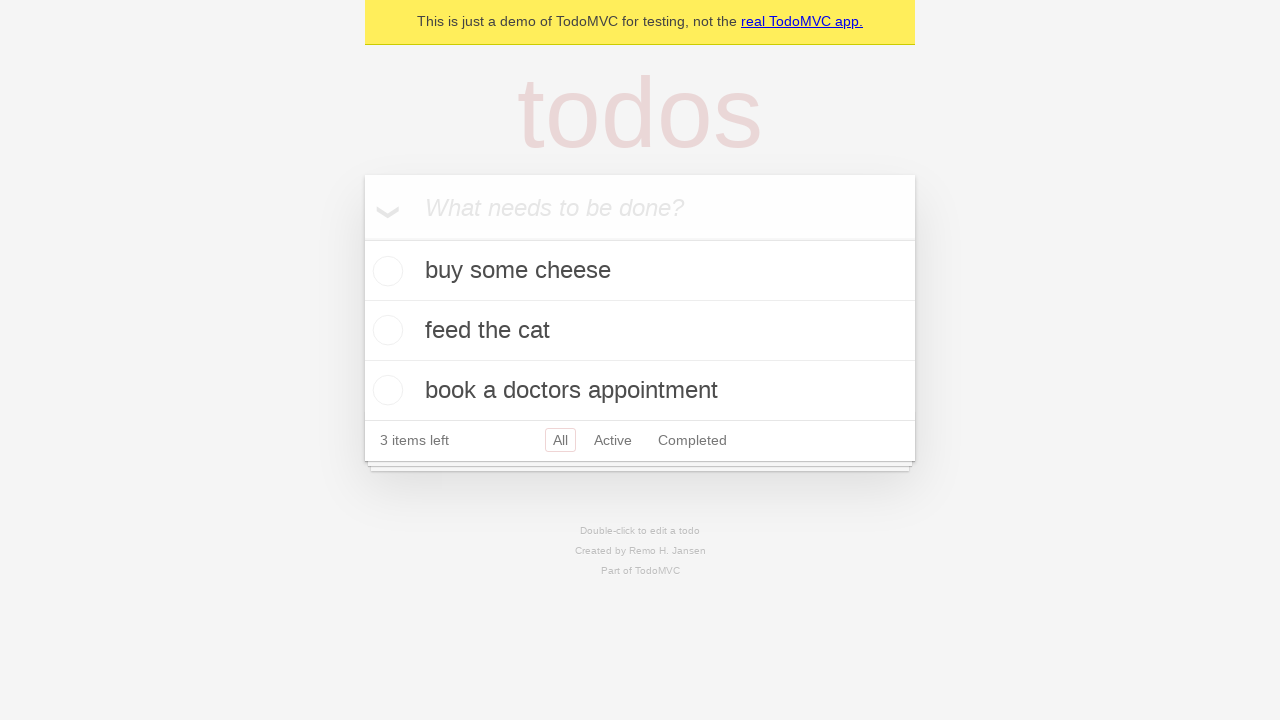

Verified that '3 items left' counter is displayed
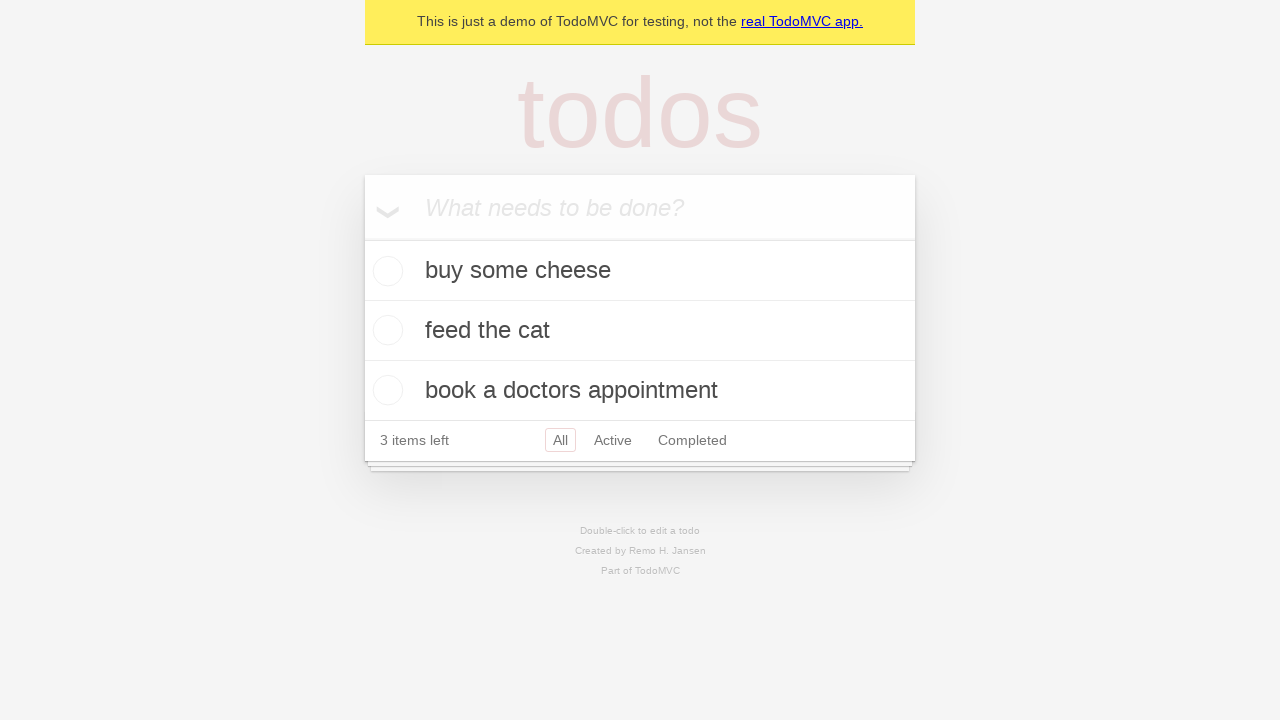

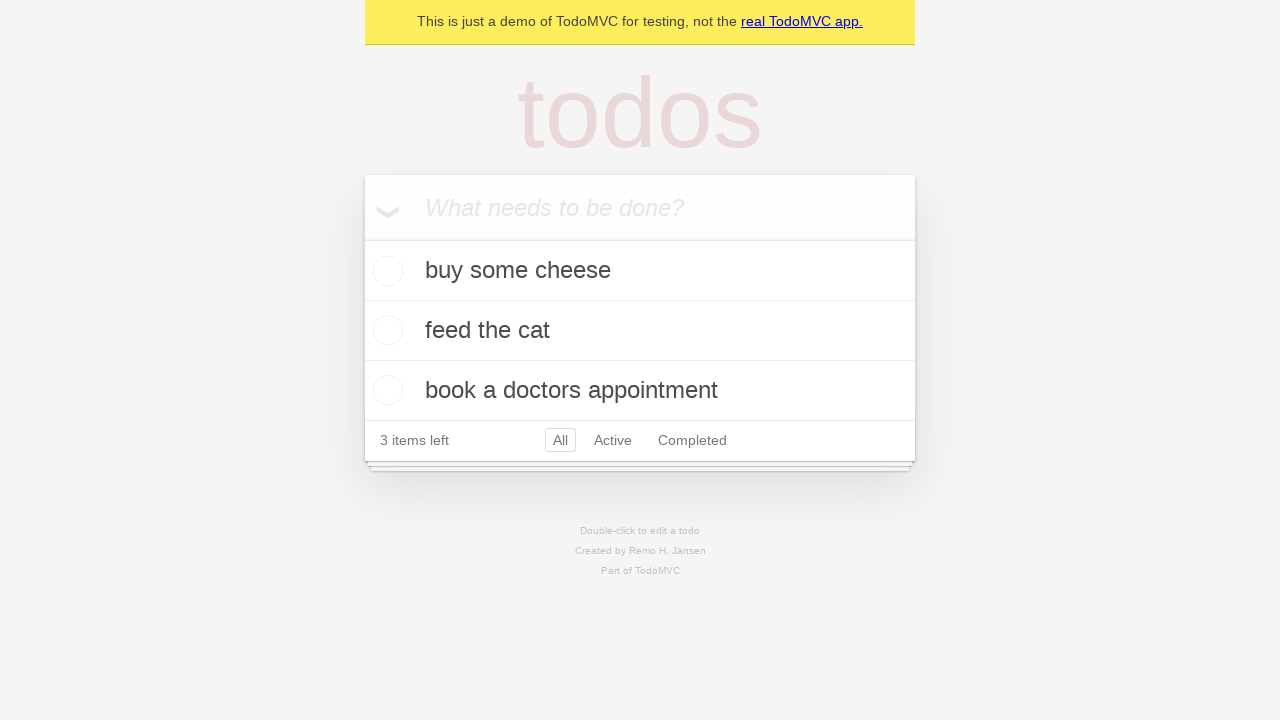